Tests jQuery UI selectable functionality by selecting multiple items using Ctrl+Click to demonstrate multi-selection behavior

Starting URL: https://jqueryui.com/selectable/

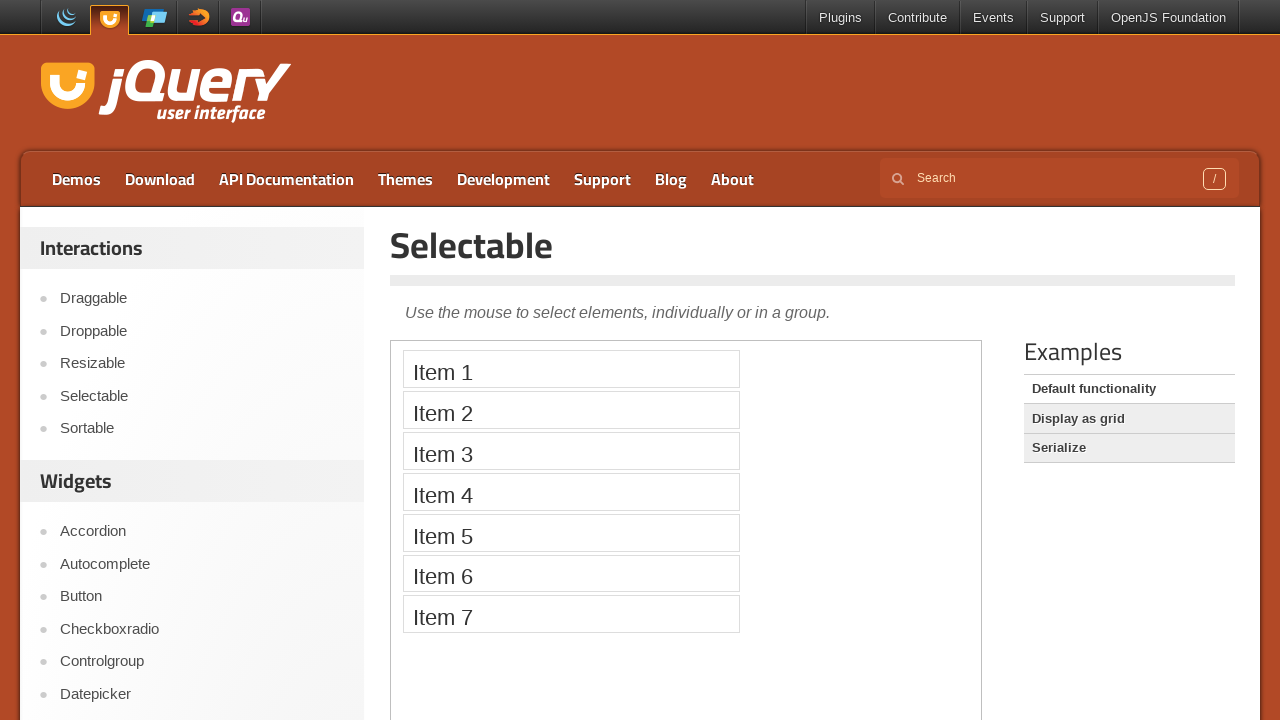

Located the iframe containing the selectable demo
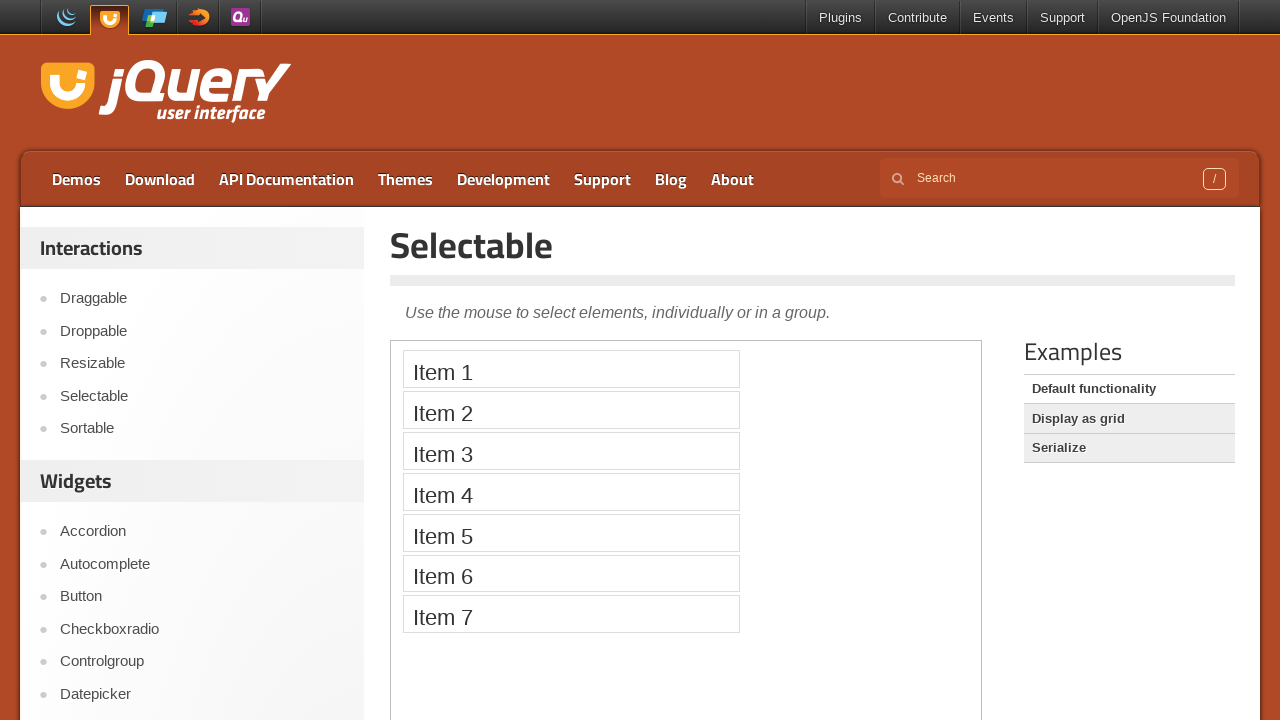

Set page_in_frame to the iframe locator
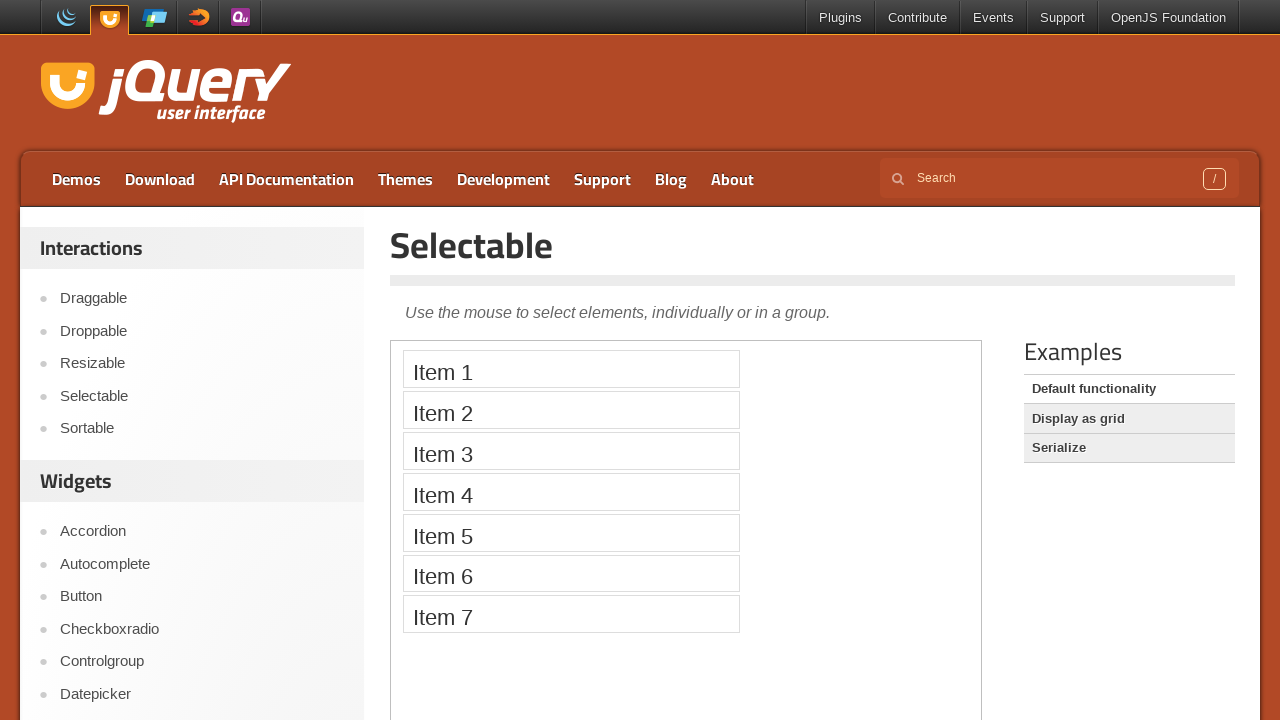

Located Item 1 element
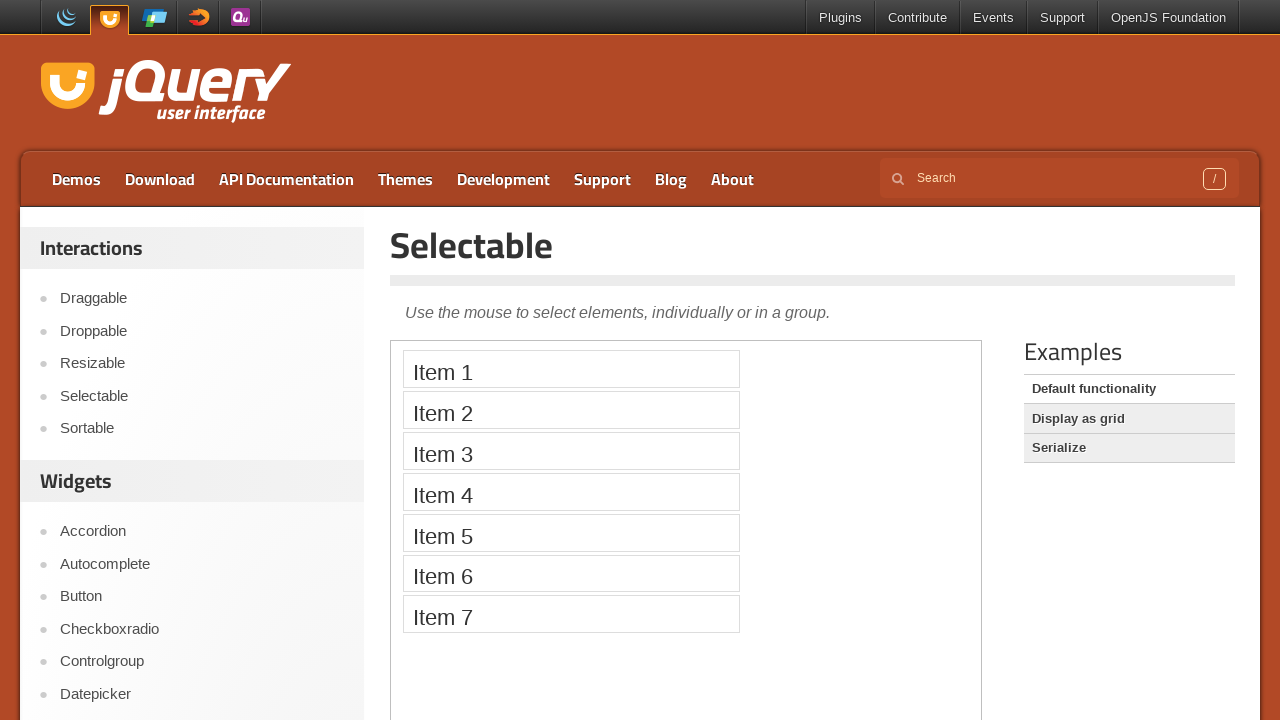

Located Item 2 element
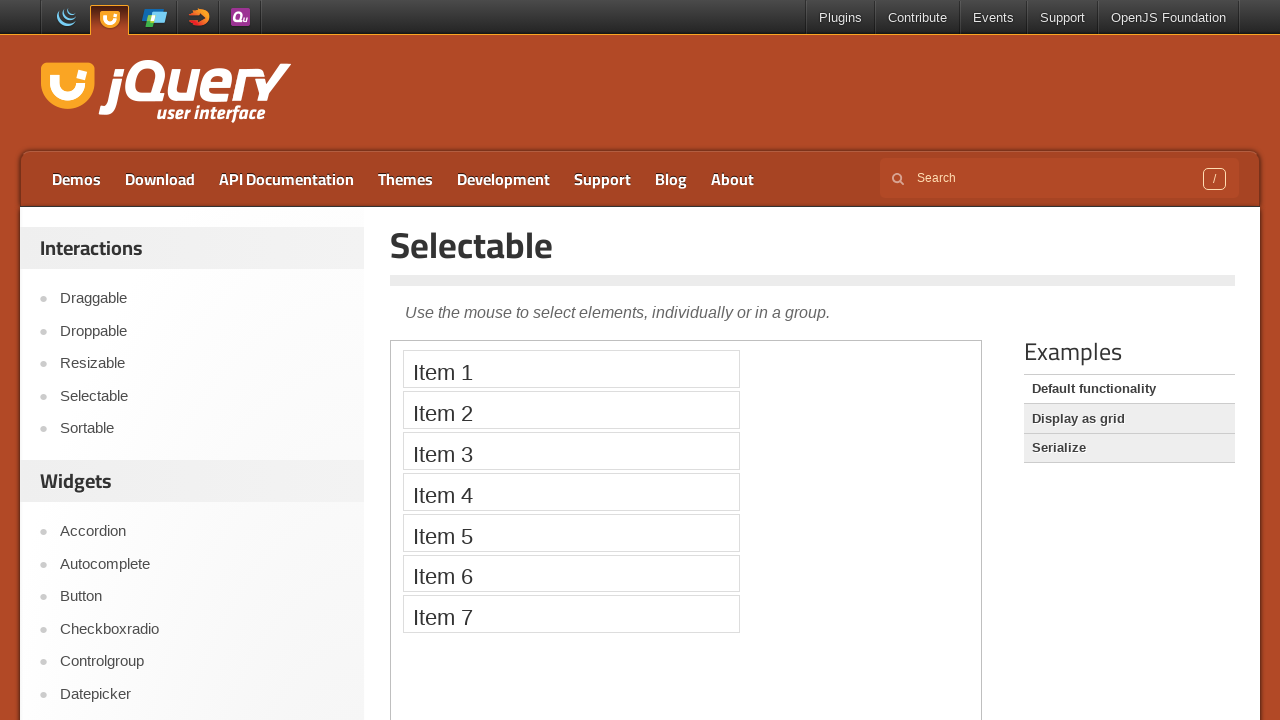

Located Item 3 element
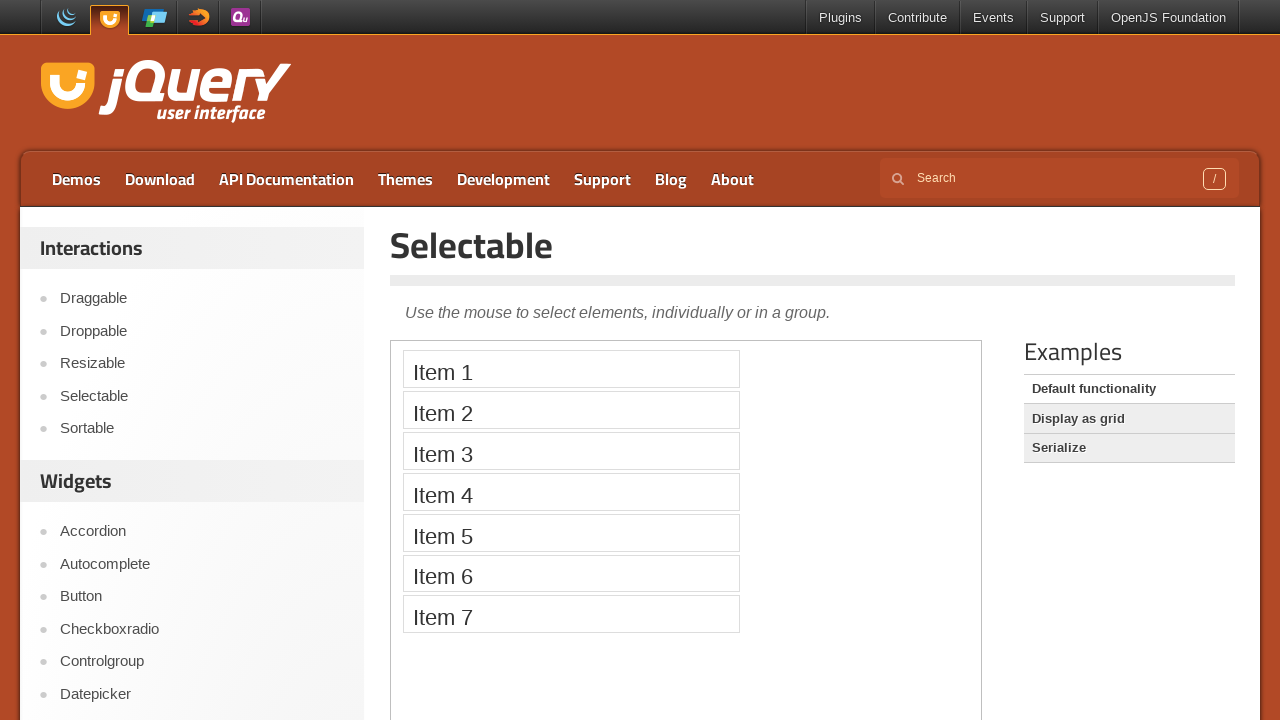

Located Item 4 element
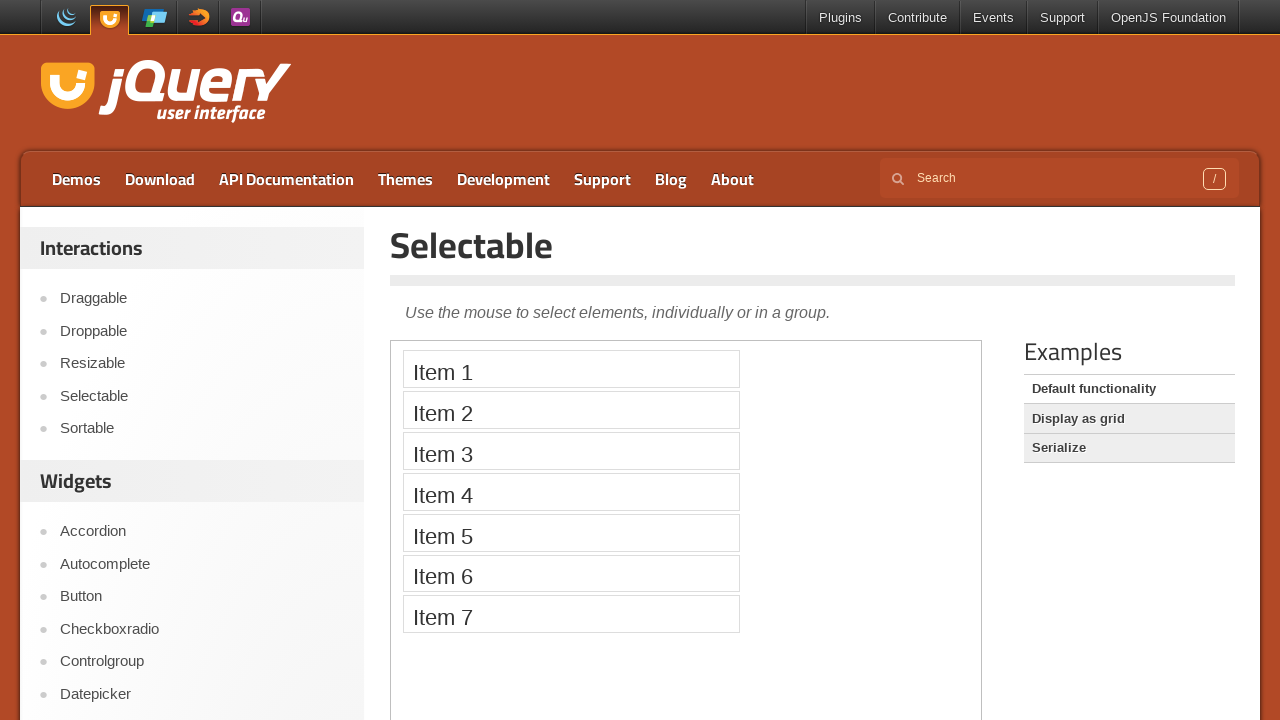

Located Item 5 element
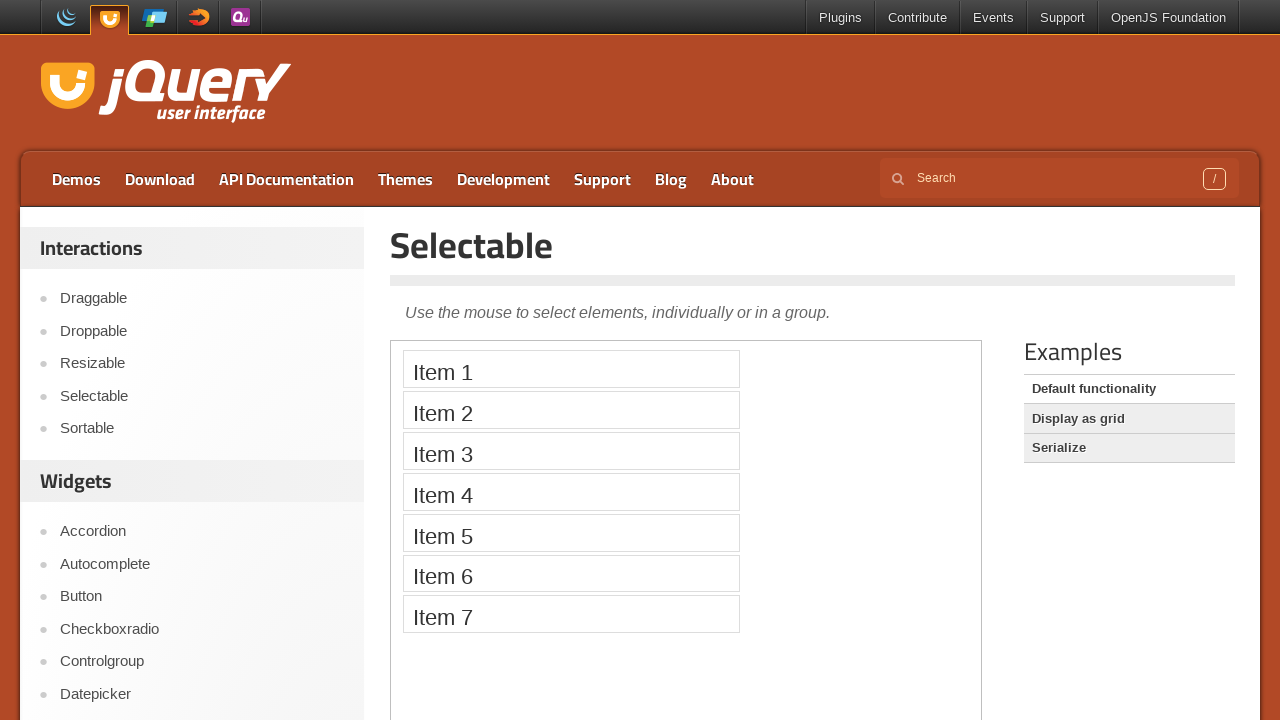

Located Item 6 element
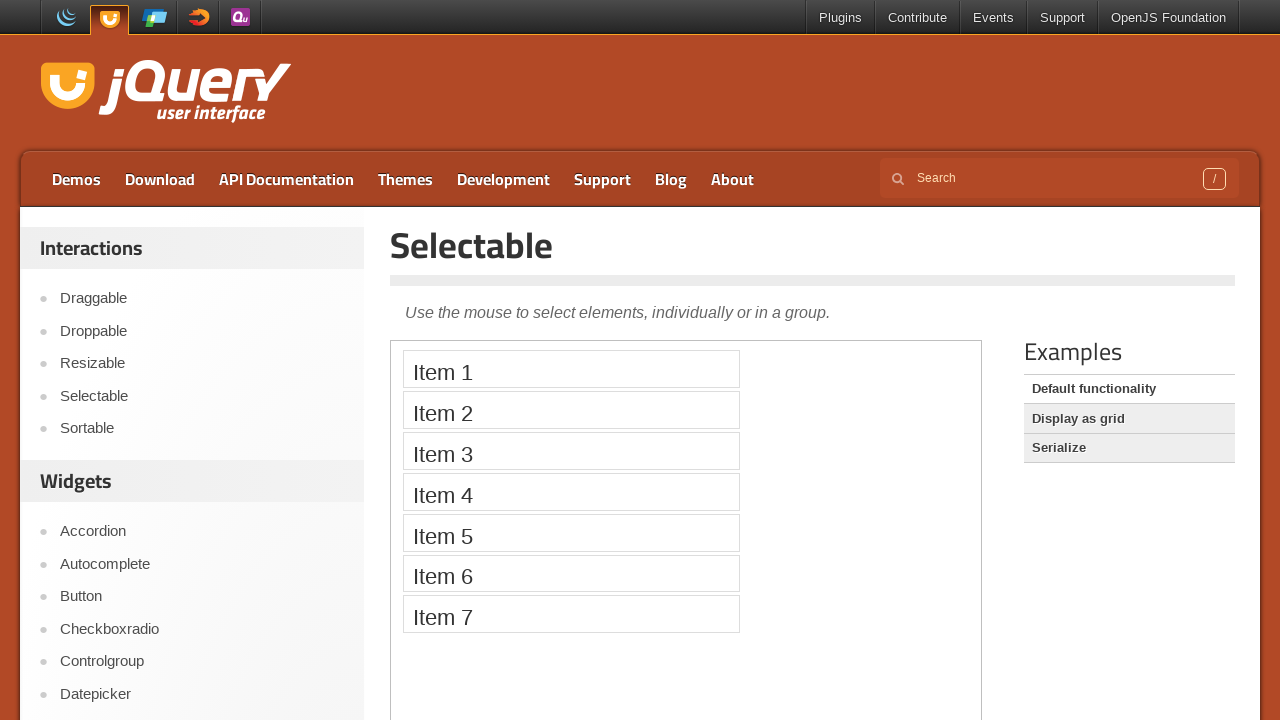

Located Item 7 element
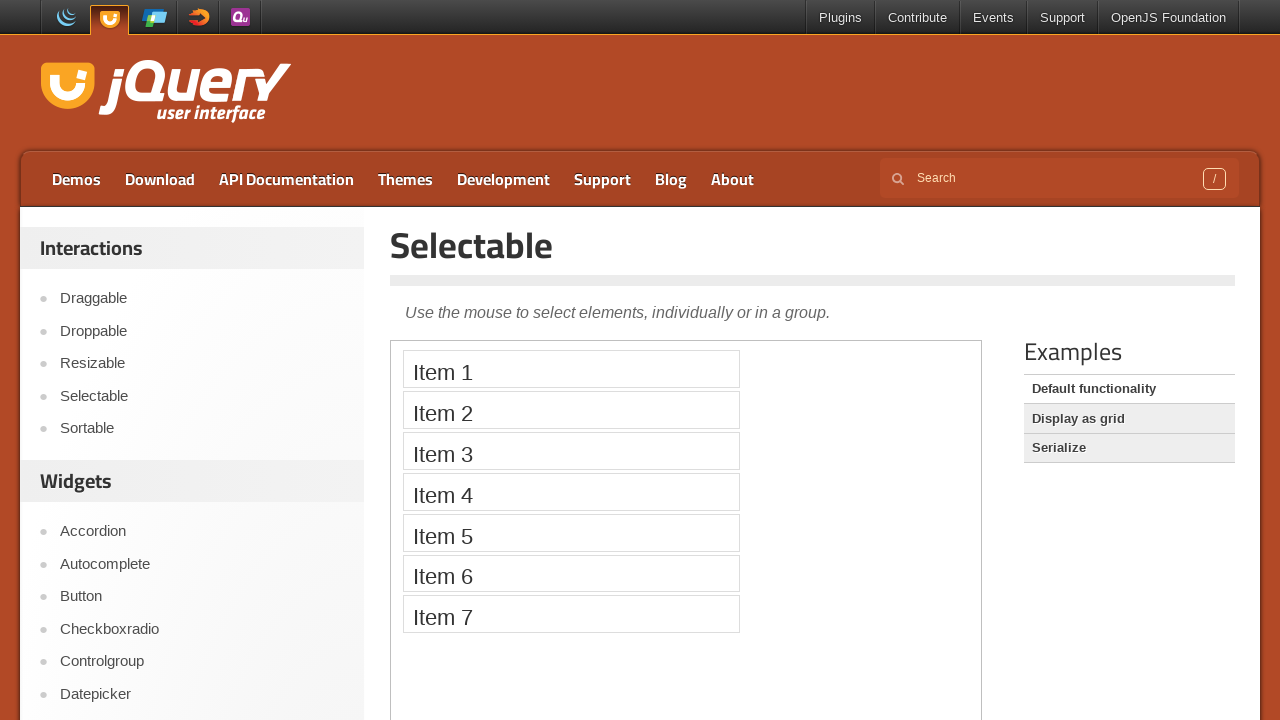

Pressed Control key down to enable multi-selection mode
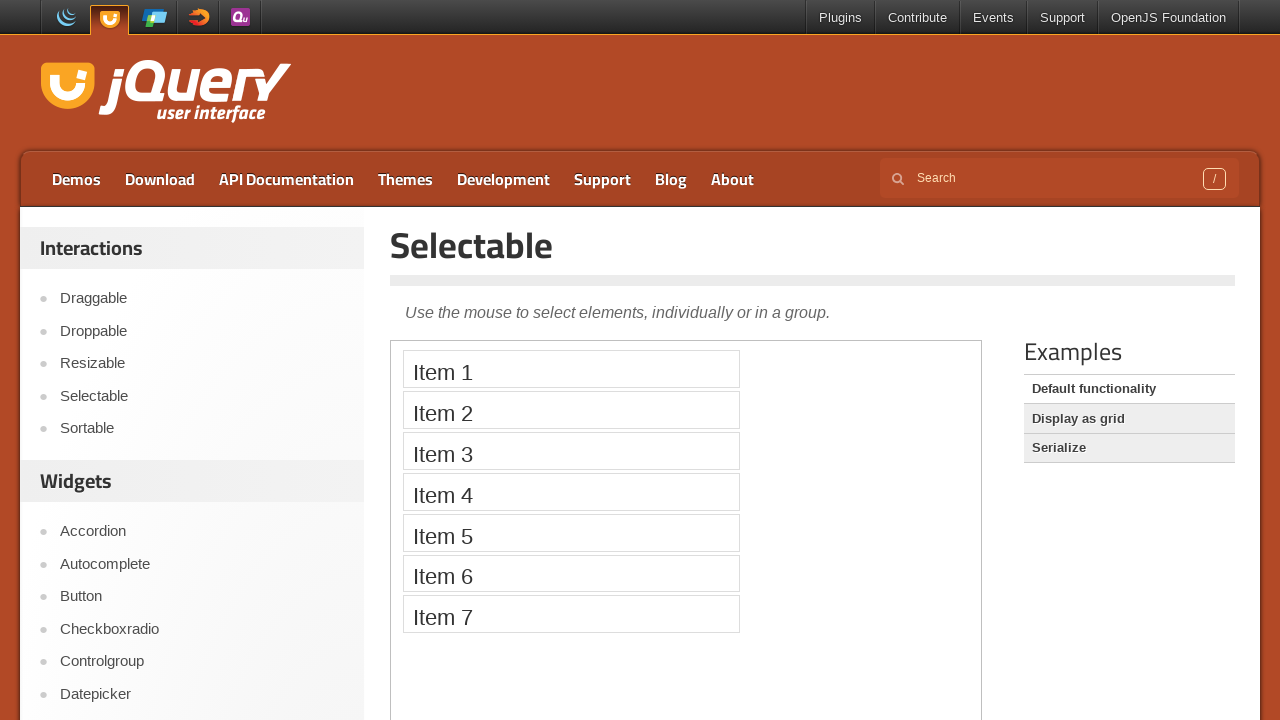

Ctrl+clicked Item 1 to select it at (571, 369) on iframe >> nth=0 >> internal:control=enter-frame >> xpath=//li[text()='Item 1']
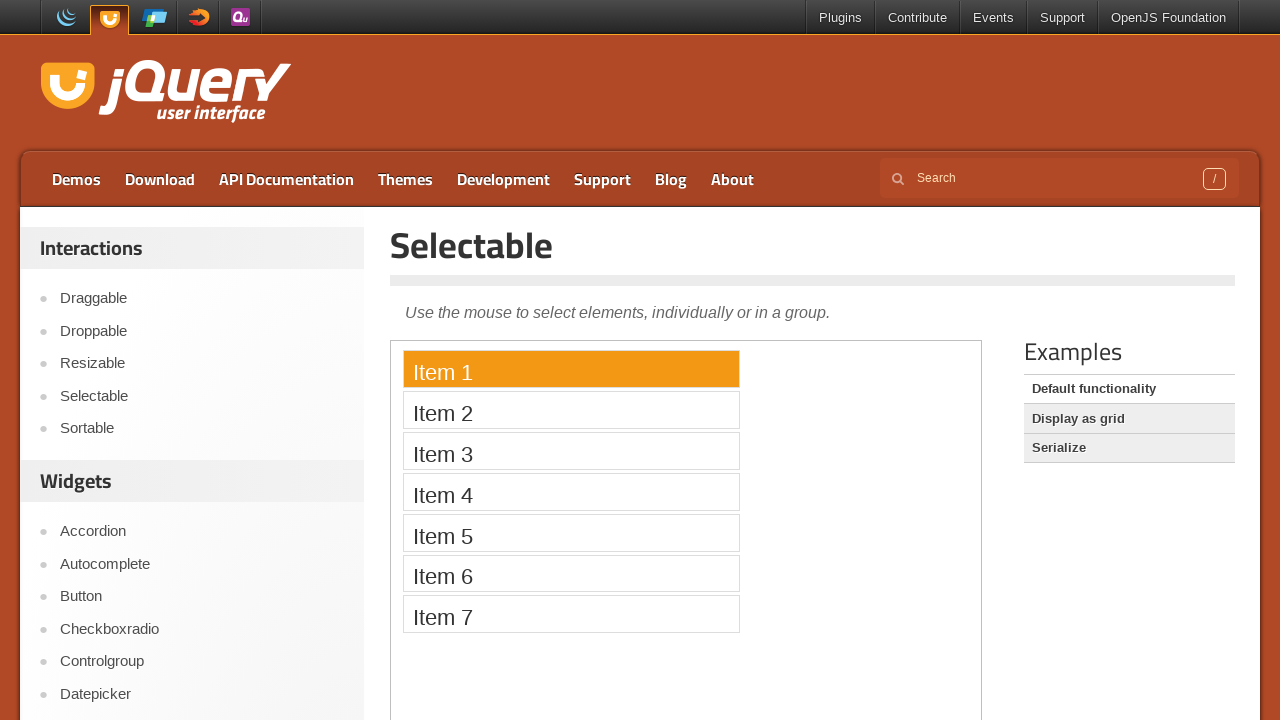

Ctrl+clicked Item 2 to add it to selection at (571, 410) on iframe >> nth=0 >> internal:control=enter-frame >> xpath=//li[text()='Item 2']
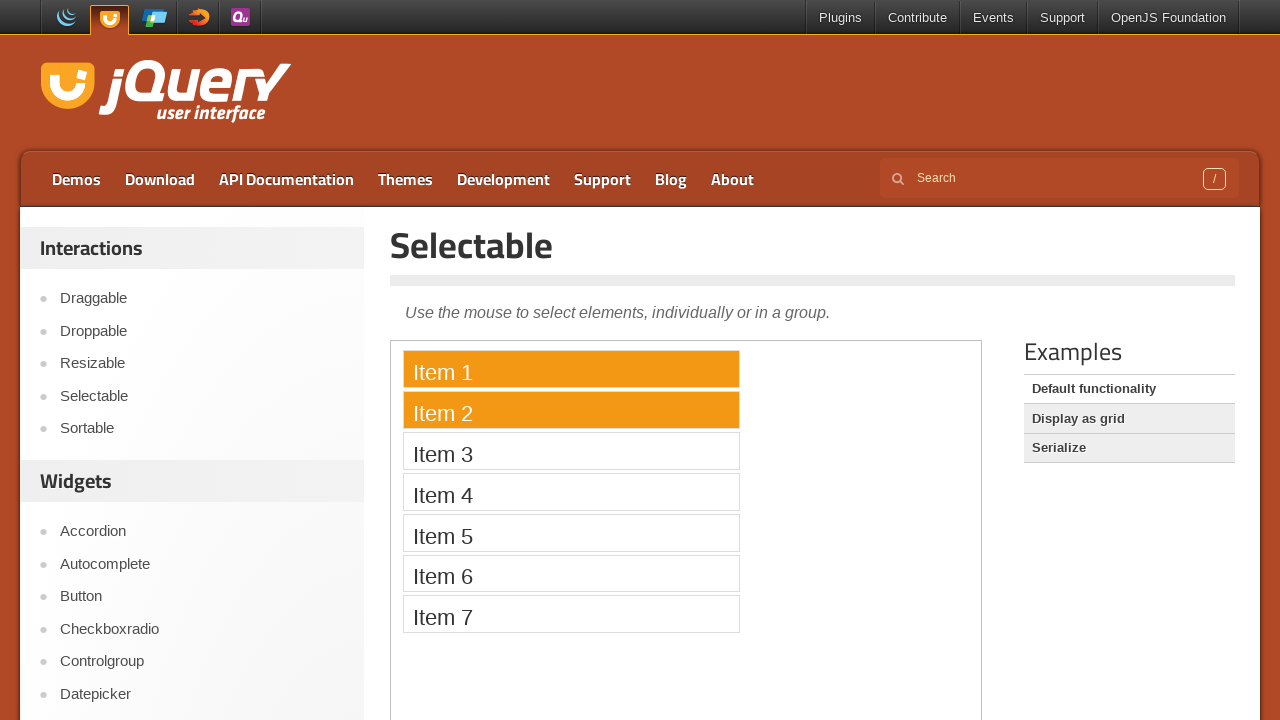

Ctrl+clicked Item 3 to add it to selection at (571, 451) on iframe >> nth=0 >> internal:control=enter-frame >> xpath=//li[text()='Item 3']
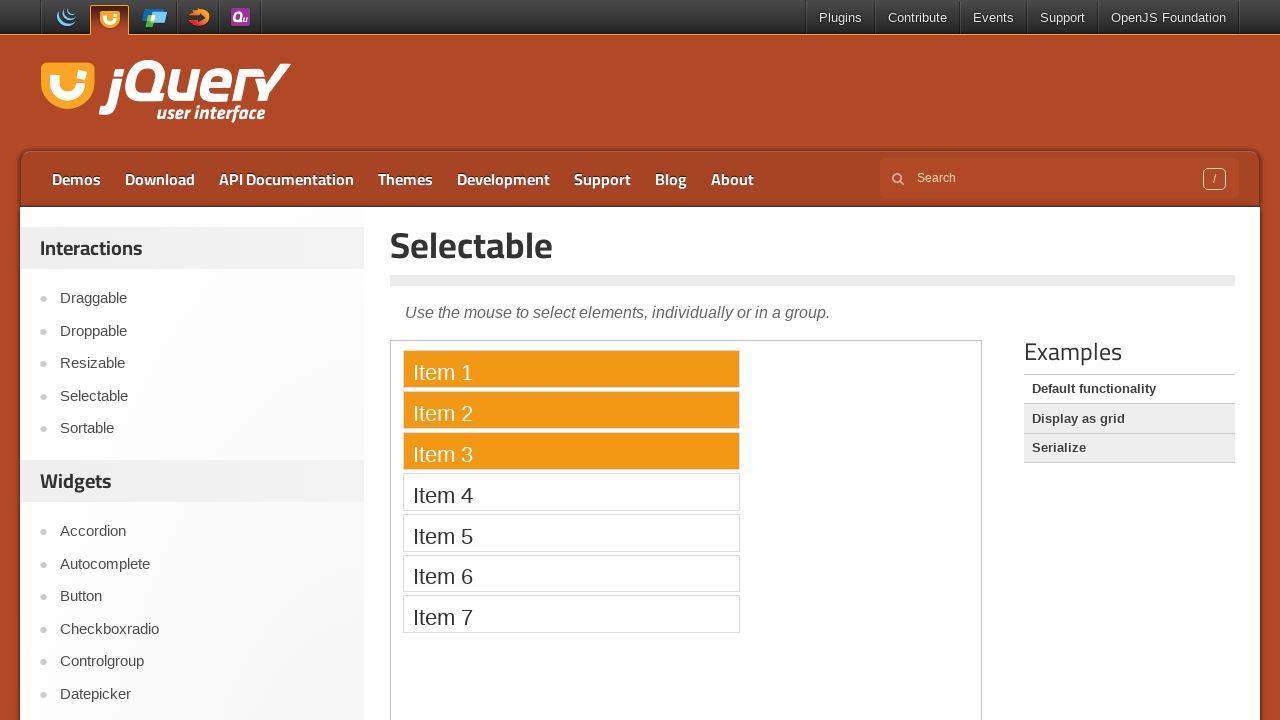

Ctrl+clicked Item 4 to add it to selection at (571, 492) on iframe >> nth=0 >> internal:control=enter-frame >> xpath=//li[text()='Item 4']
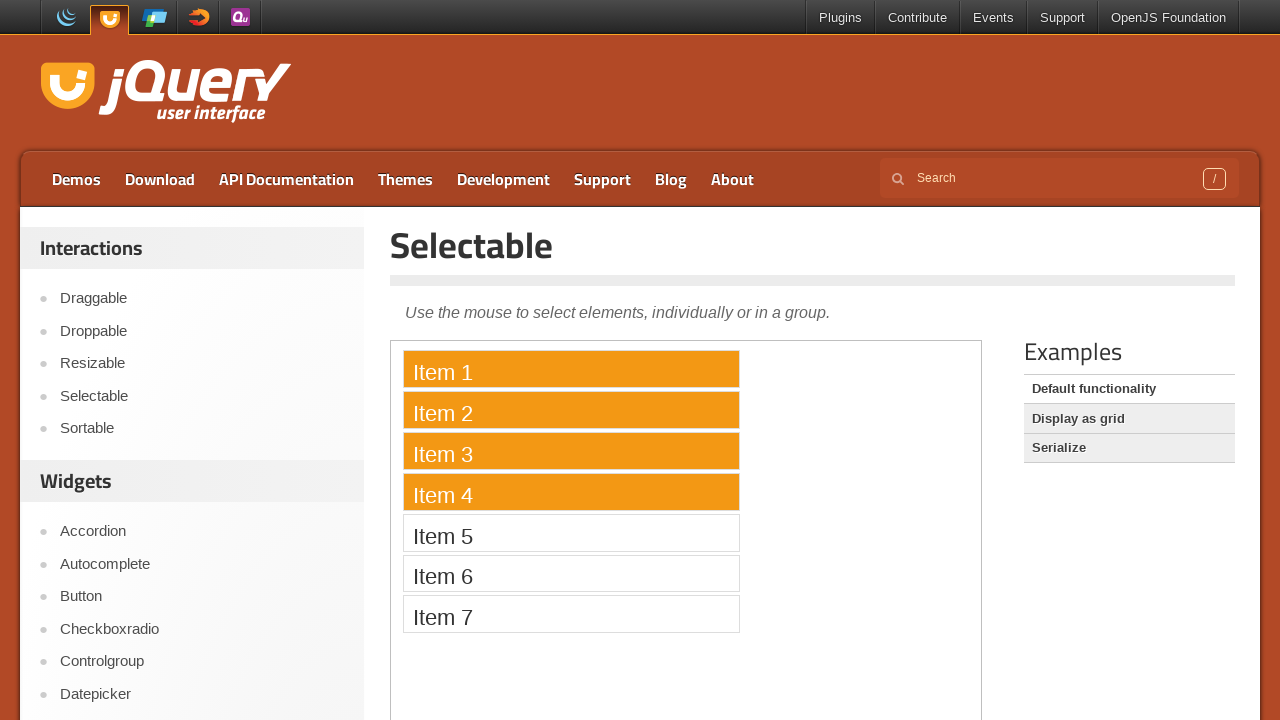

Ctrl+clicked Item 5 to add it to selection at (571, 532) on iframe >> nth=0 >> internal:control=enter-frame >> xpath=//li[text()='Item 5']
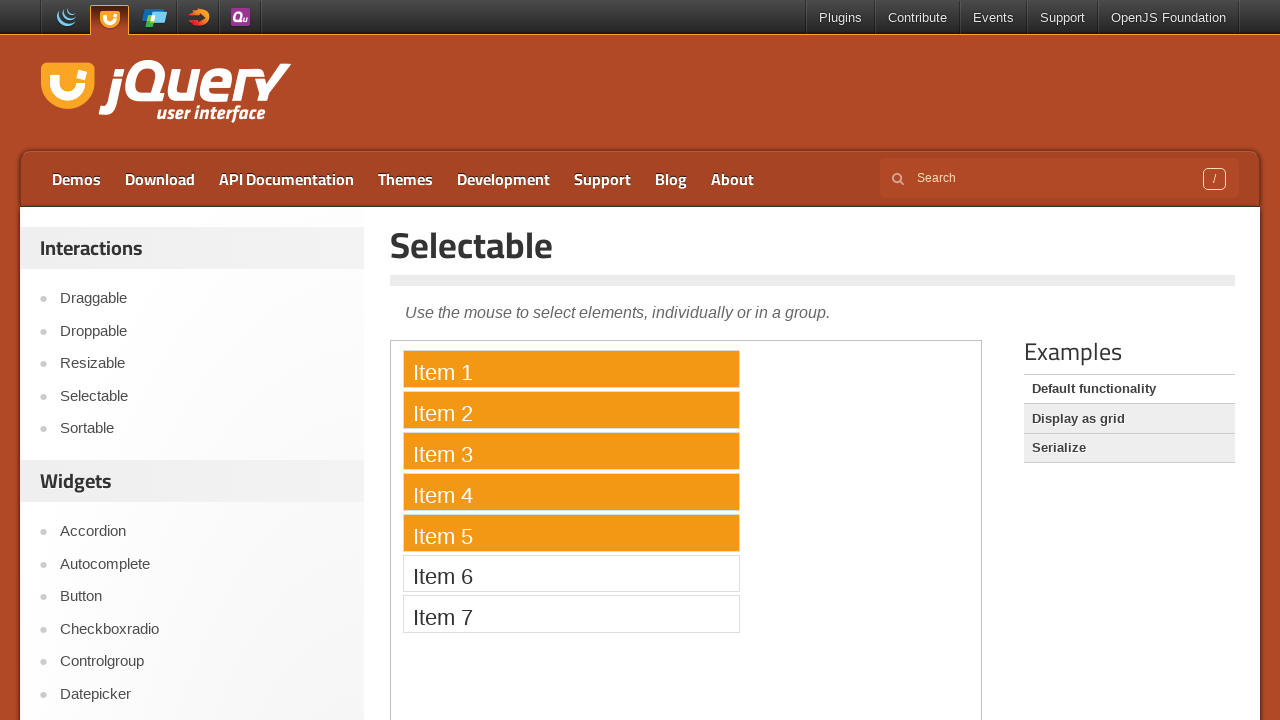

Ctrl+clicked Item 6 to add it to selection at (571, 573) on iframe >> nth=0 >> internal:control=enter-frame >> xpath=//li[text()='Item 6']
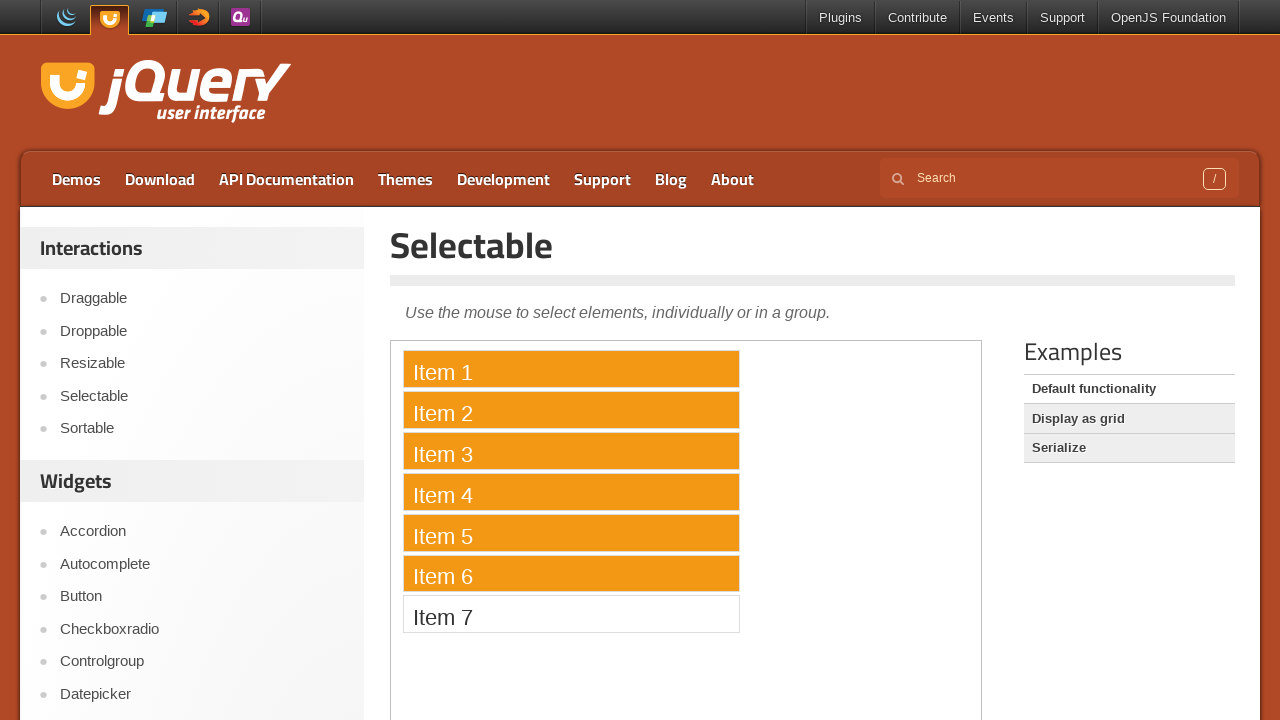

Ctrl+clicked Item 7 to add it to selection at (571, 614) on iframe >> nth=0 >> internal:control=enter-frame >> xpath=//li[text()='Item 7']
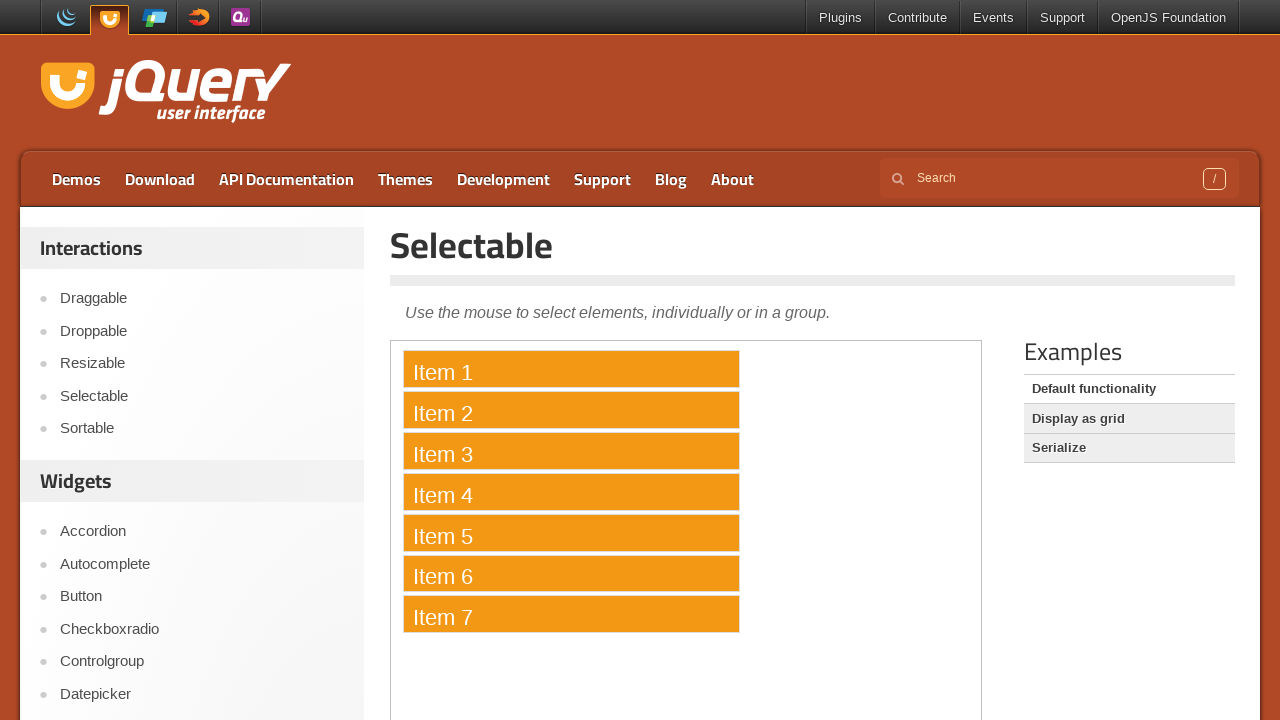

Released Control key to exit multi-selection mode
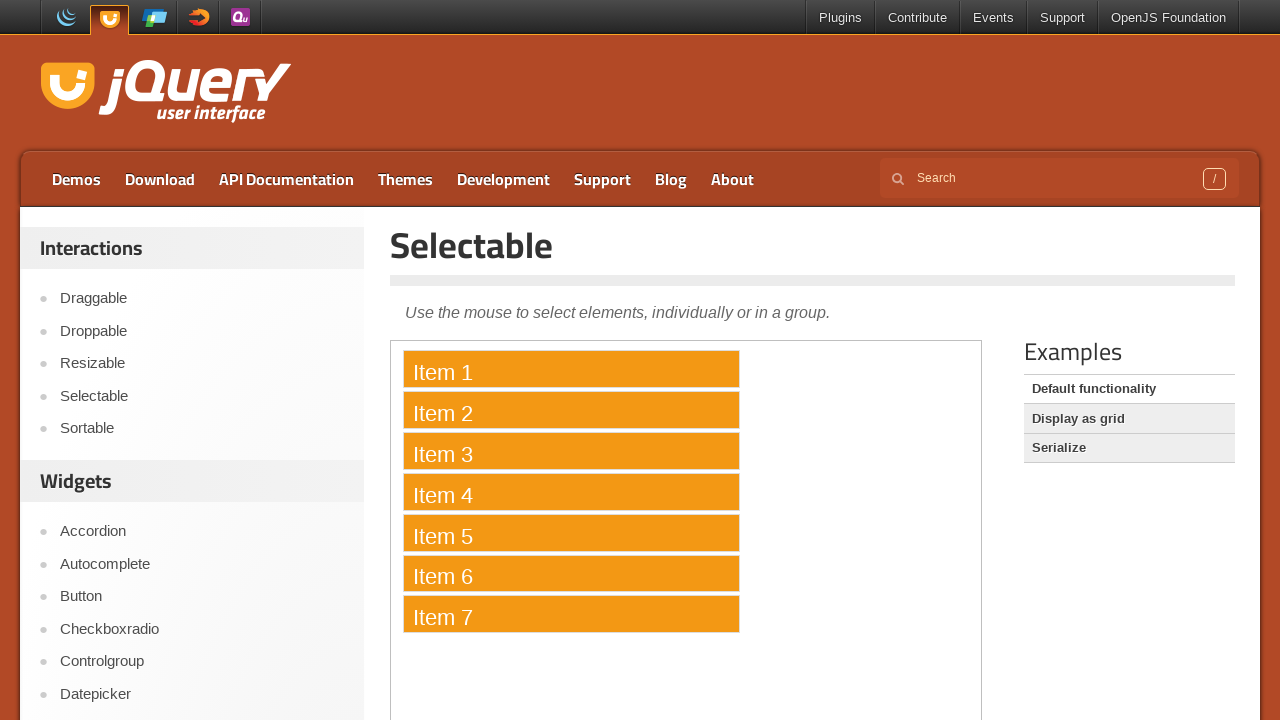

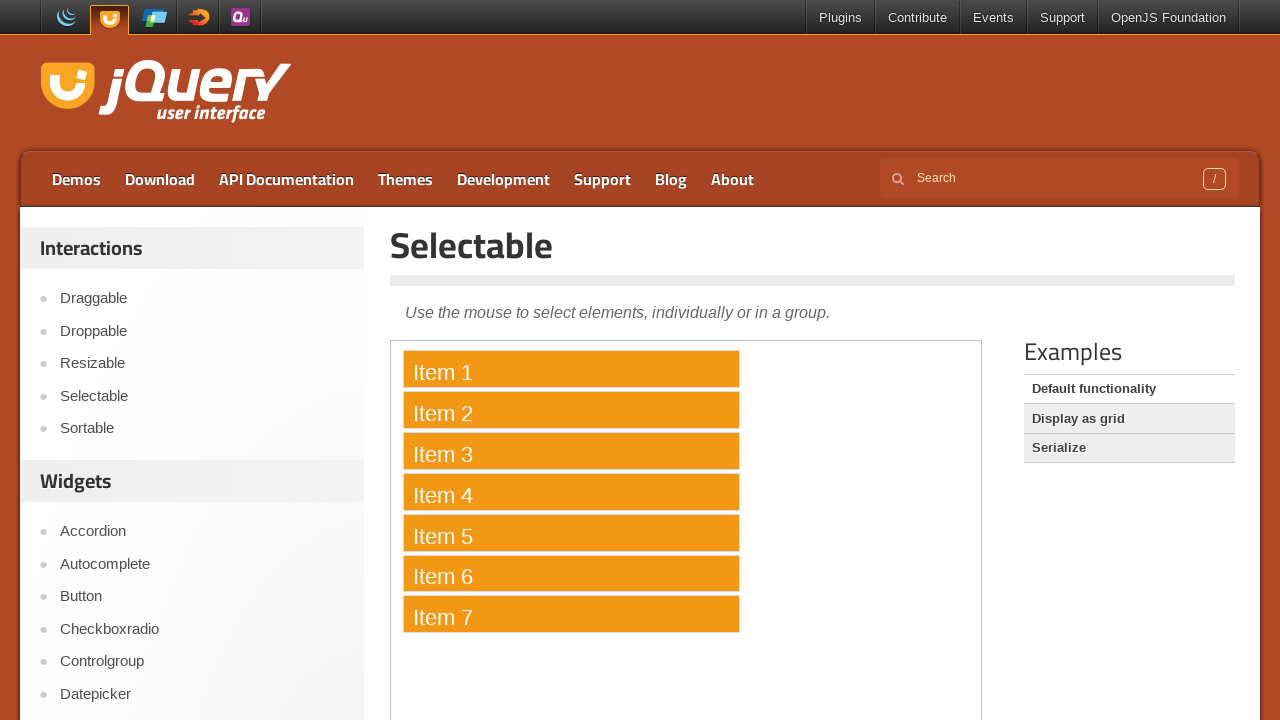